Tests link functionality by opening footer links in new tabs and verifying they load correctly

Starting URL: http://qaclickacademy.com/practice.php

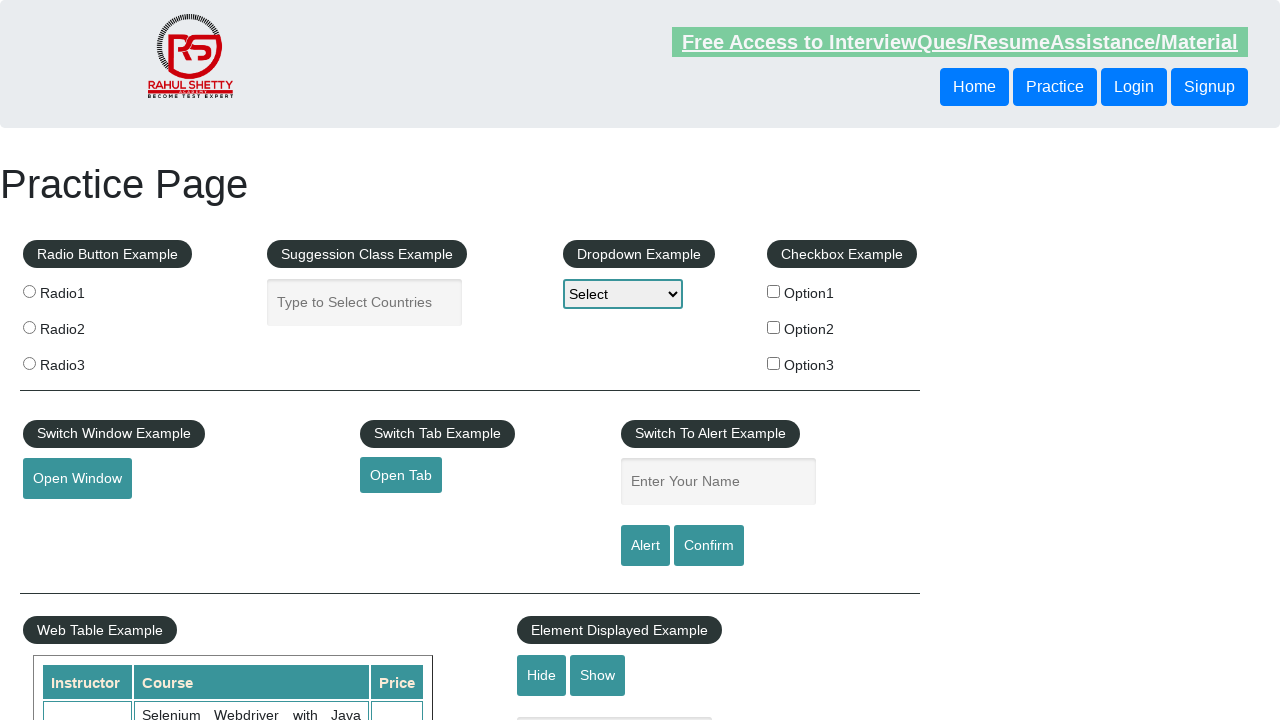

Located all links on the page
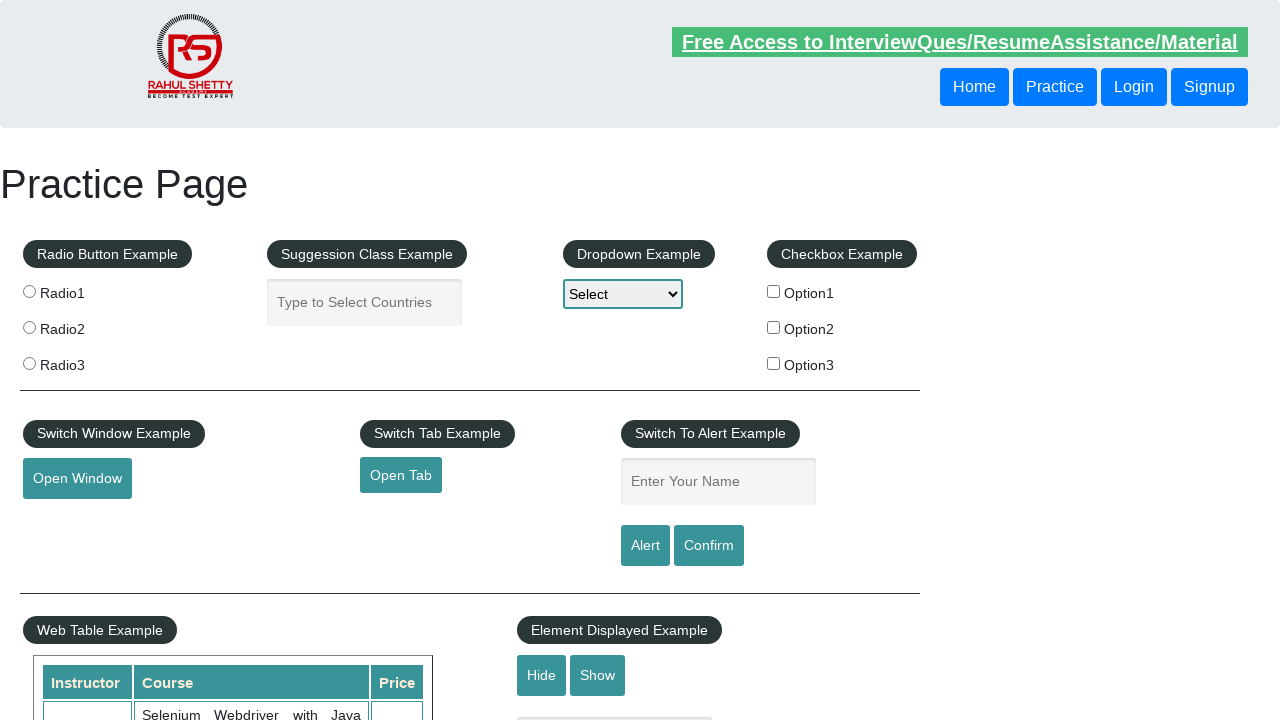

Counted 27 total links on page
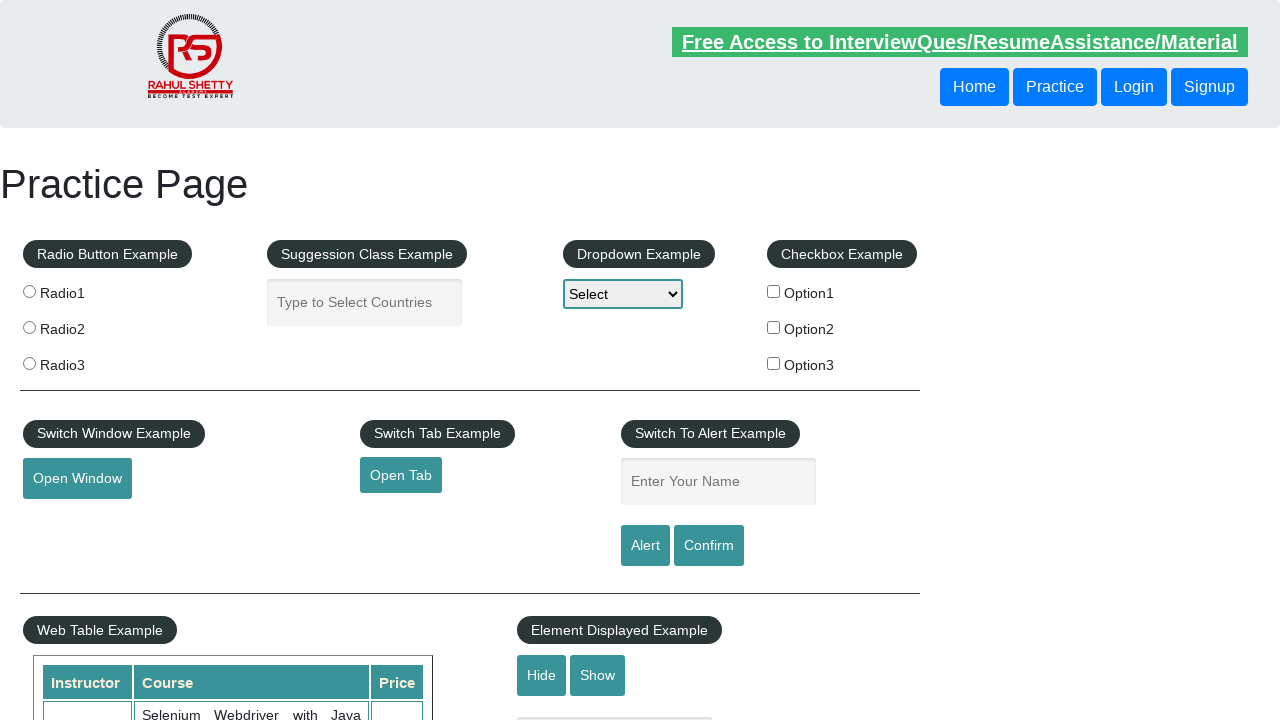

Located footer element with ID 'gf-BIG'
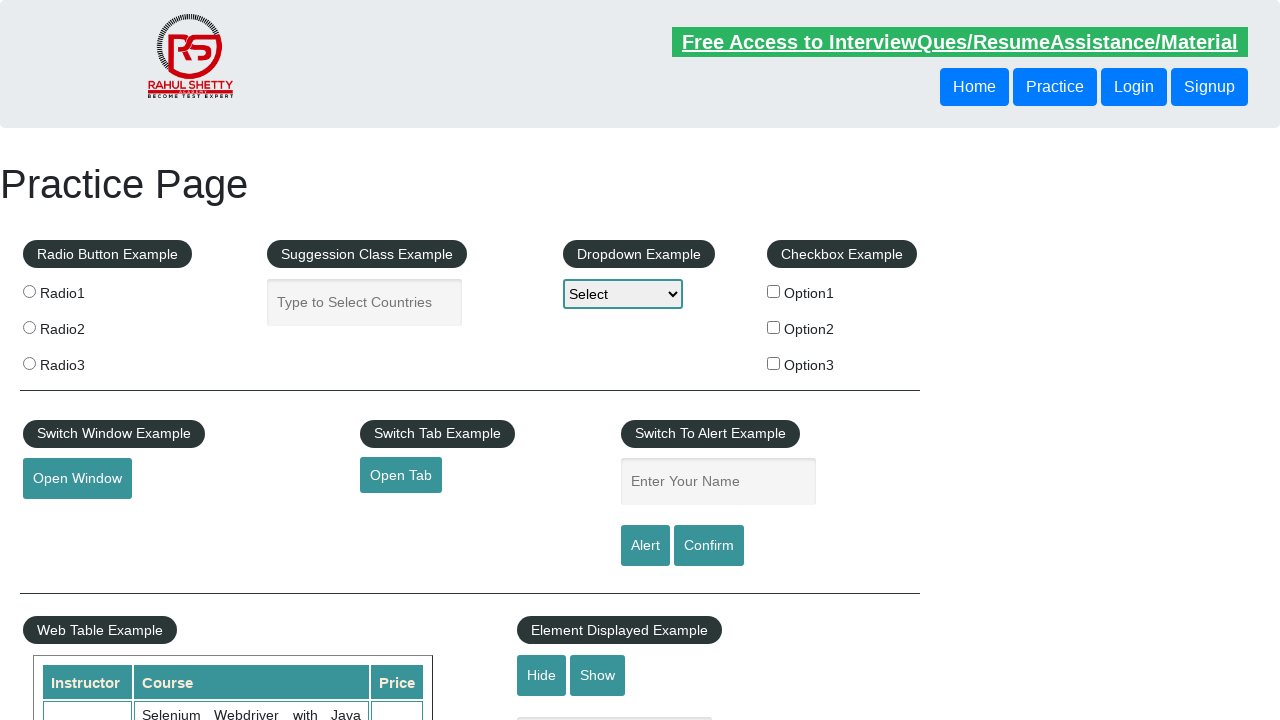

Located all links within footer
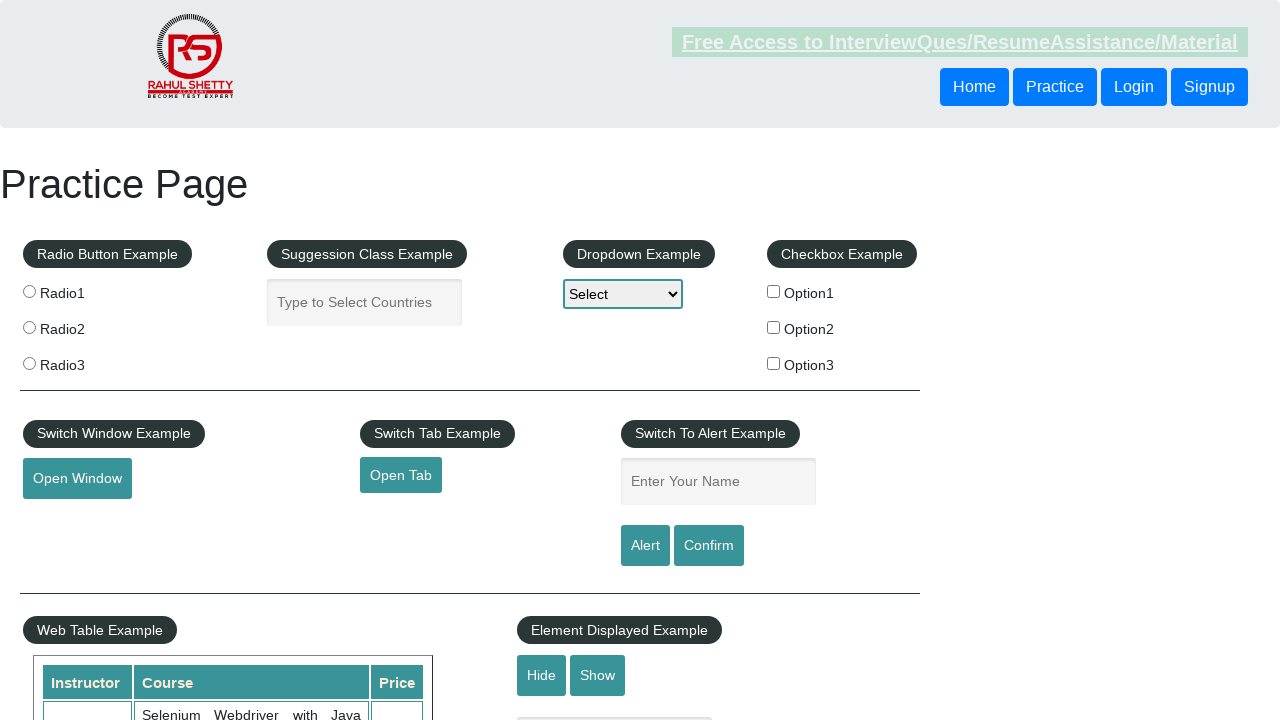

Counted 20 links in footer
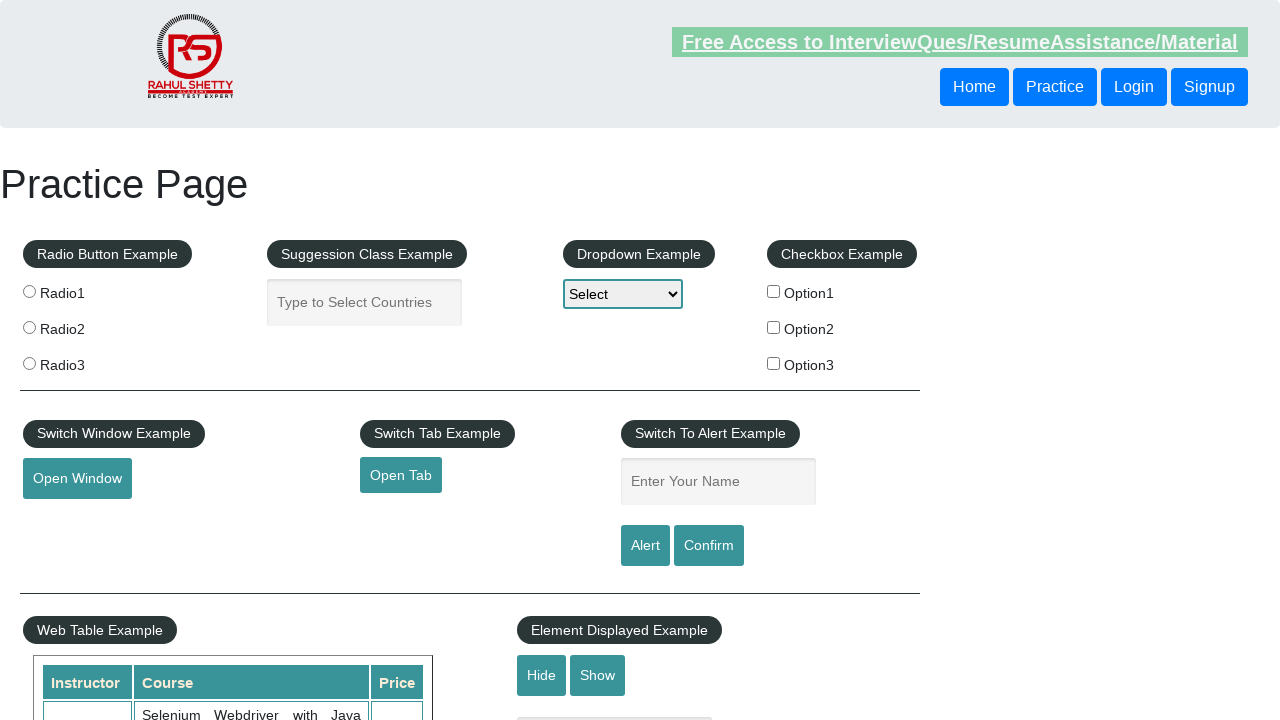

Located first column of footer table
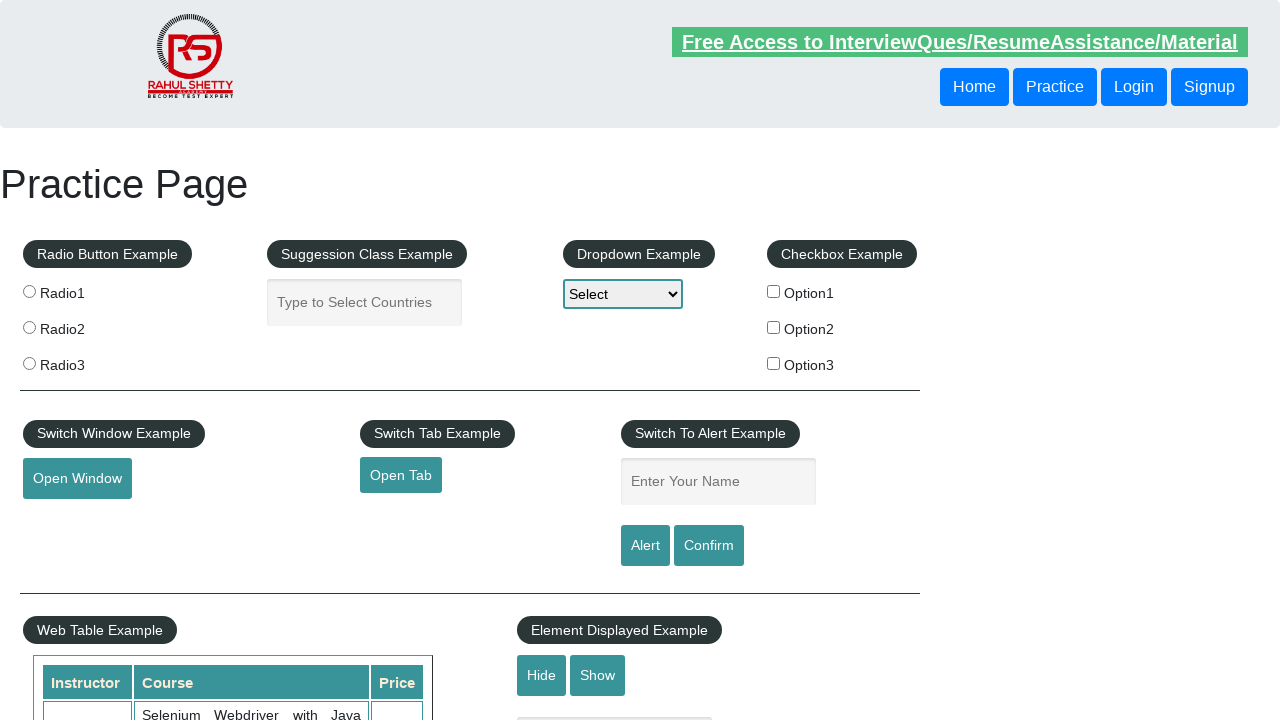

Located all links in first footer column
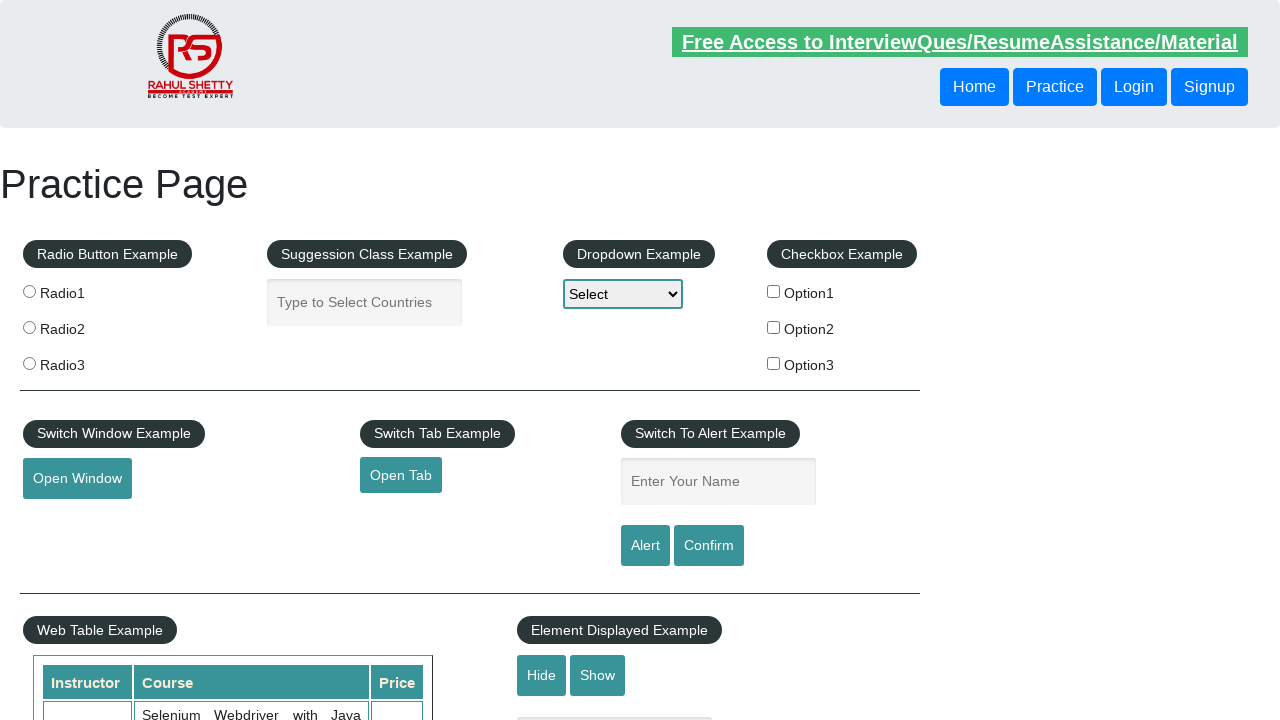

Counted 5 links in first footer column
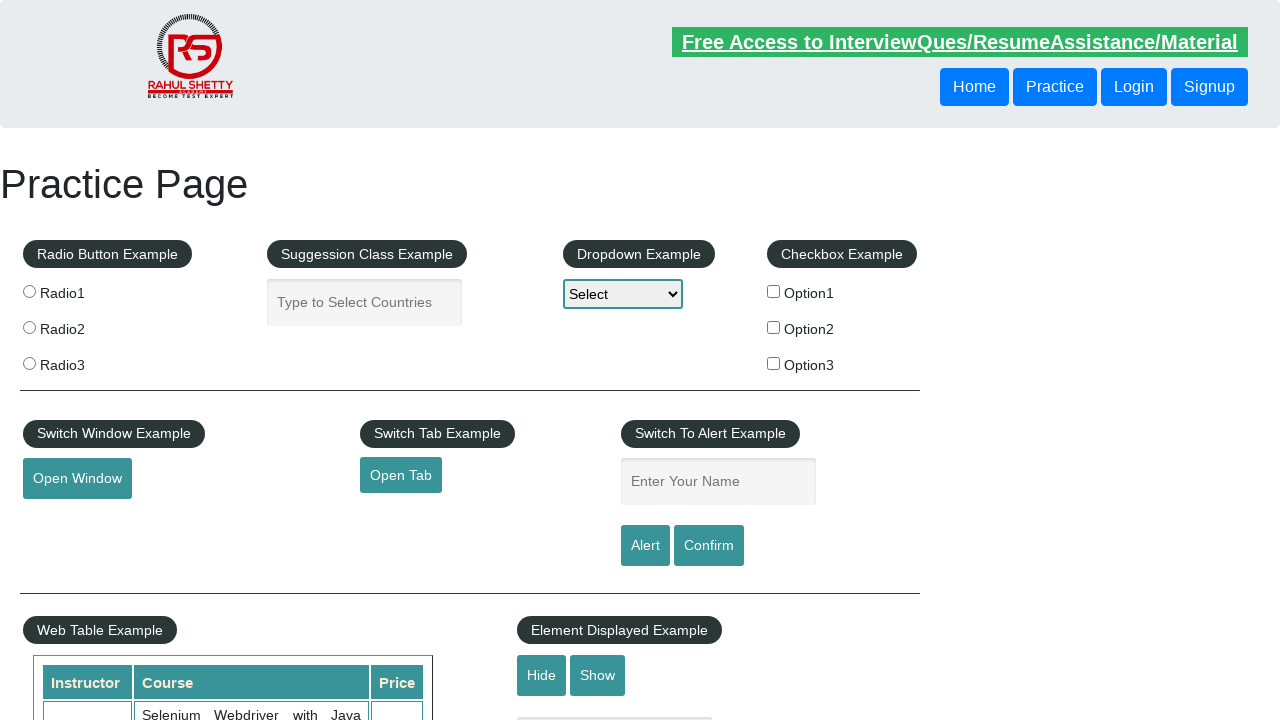

Located second column of footer table
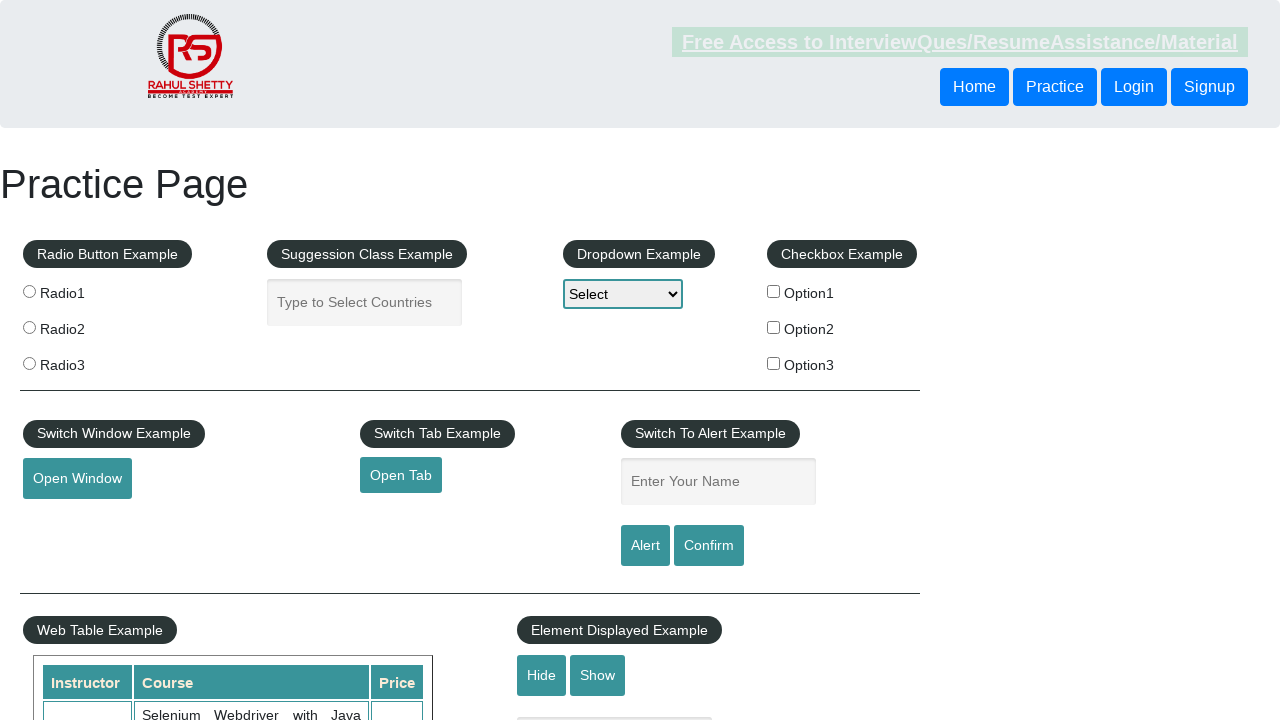

Located all links in second footer column
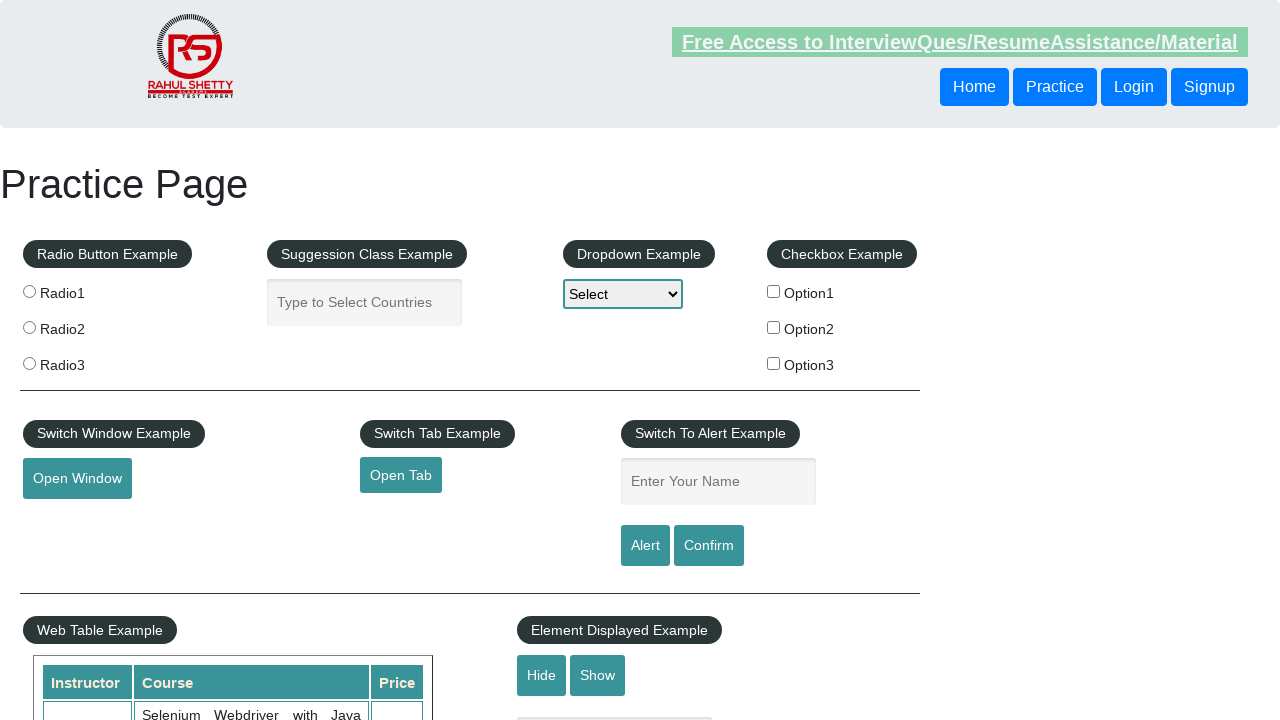

Counted 5 links in second footer column
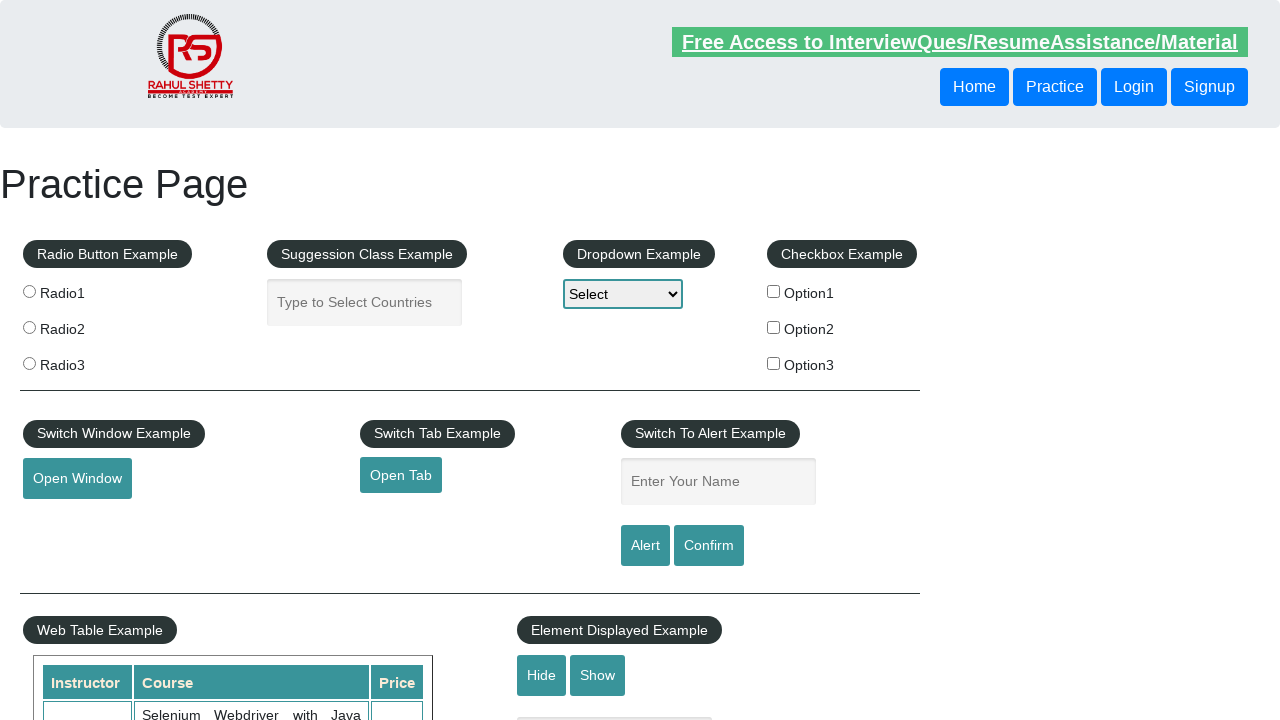

Opened link 1 from first footer column in new tab with Ctrl+Click at (68, 520) on #gf-BIG >> xpath=//table/tbody/tr/td[1]/ul >> a >> nth=1
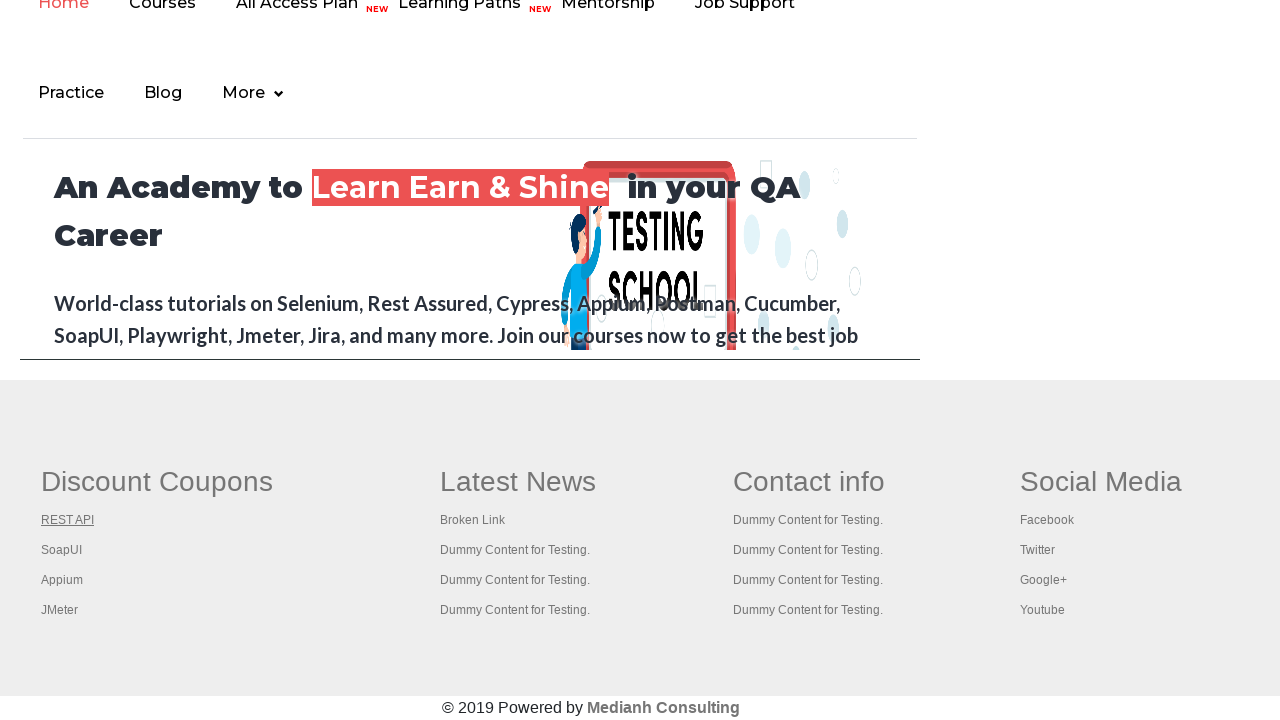

Opened link 2 from first footer column in new tab with Ctrl+Click at (62, 550) on #gf-BIG >> xpath=//table/tbody/tr/td[1]/ul >> a >> nth=2
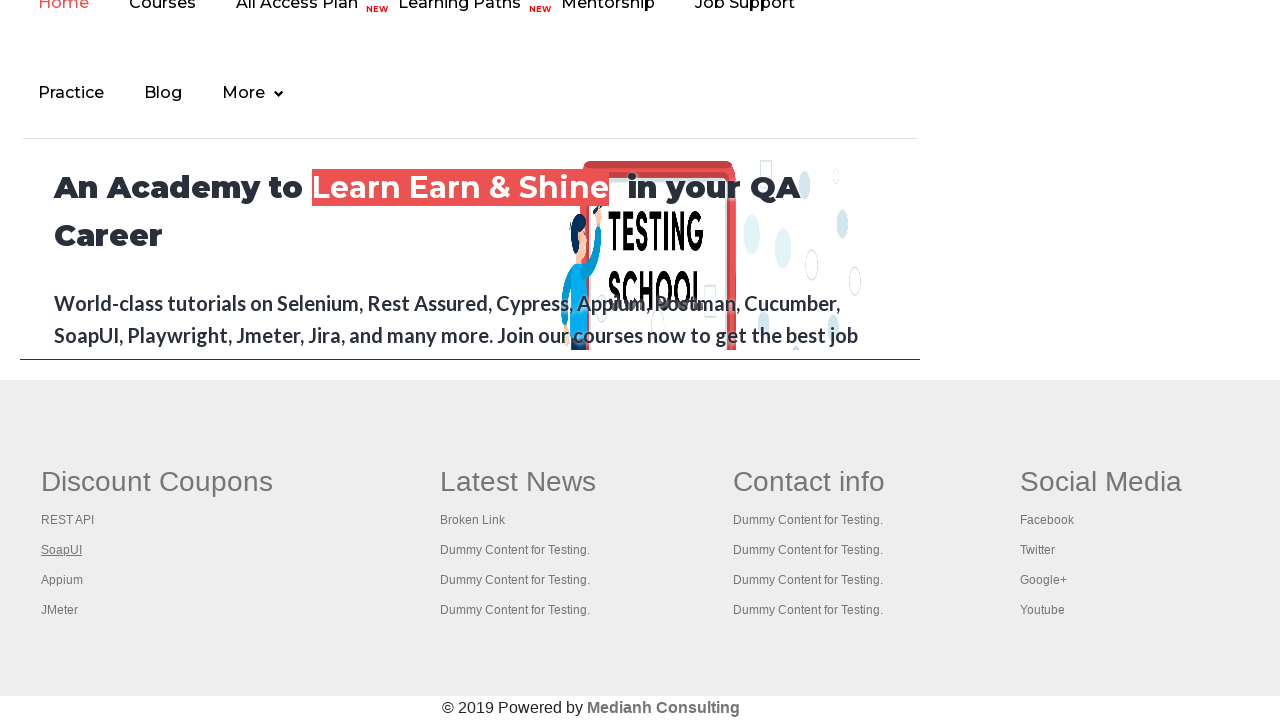

Opened link 3 from first footer column in new tab with Ctrl+Click at (62, 580) on #gf-BIG >> xpath=//table/tbody/tr/td[1]/ul >> a >> nth=3
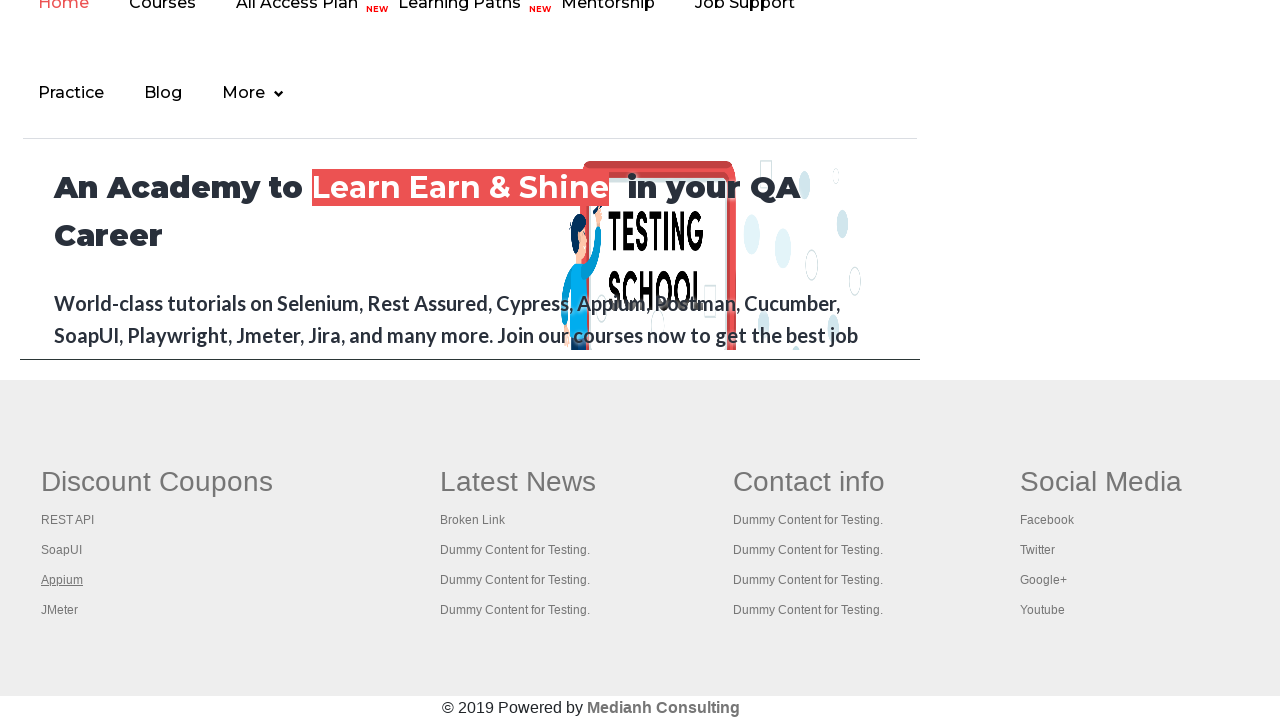

Opened link 4 from first footer column in new tab with Ctrl+Click at (60, 610) on #gf-BIG >> xpath=//table/tbody/tr/td[1]/ul >> a >> nth=4
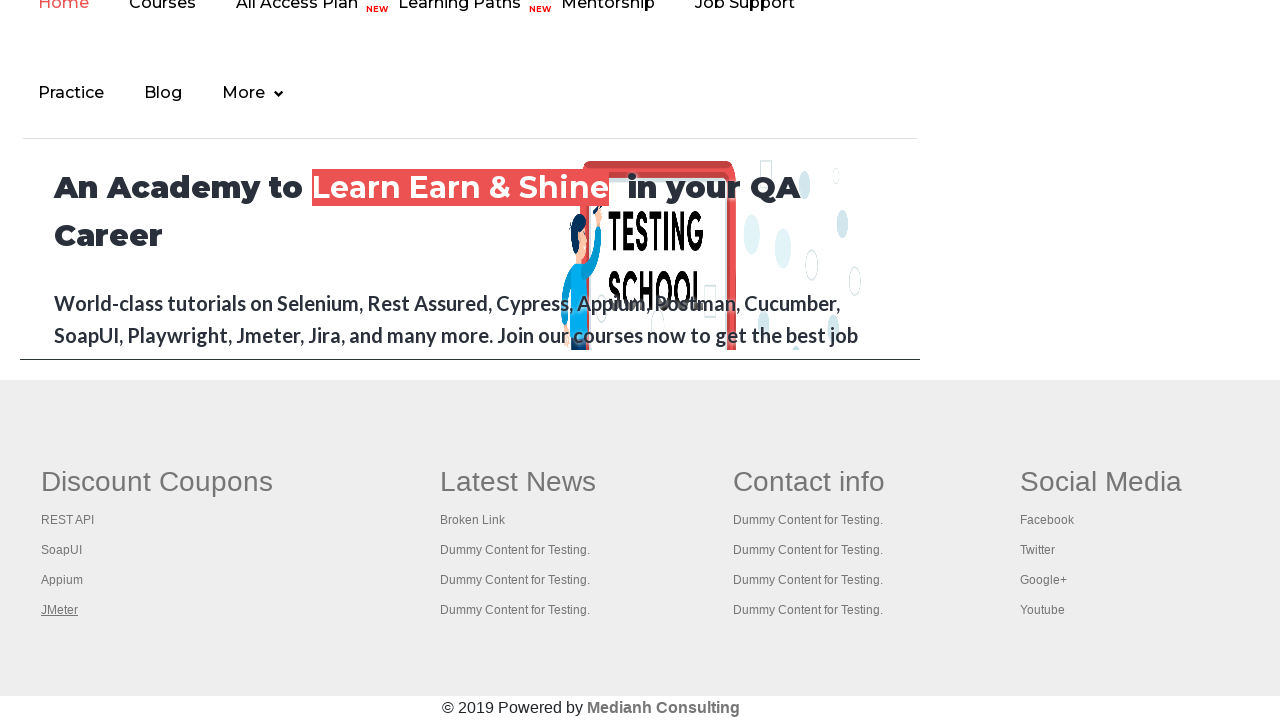

Opened link 1 from second footer column in new tab with Ctrl+Click at (473, 520) on #gf-BIG >> xpath=//table/tbody/tr/td[2]/ul >> a >> nth=1
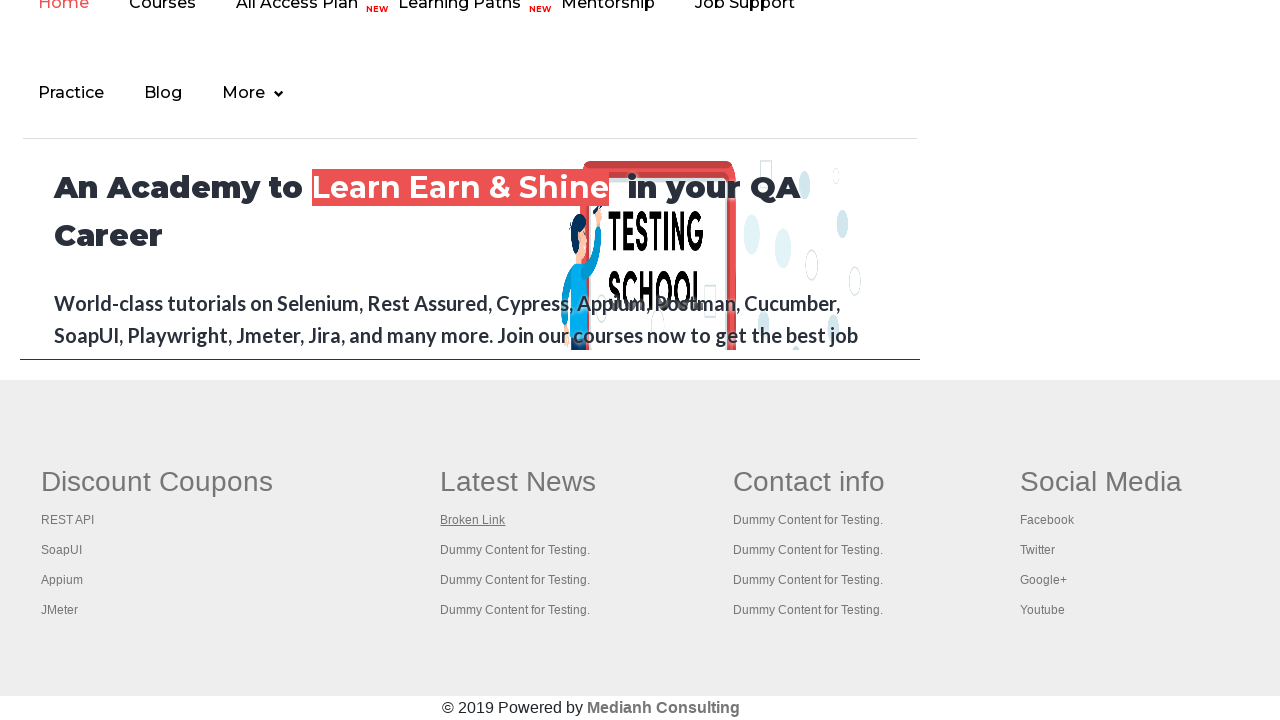

Opened link 2 from second footer column in new tab with Ctrl+Click at (515, 550) on #gf-BIG >> xpath=//table/tbody/tr/td[2]/ul >> a >> nth=2
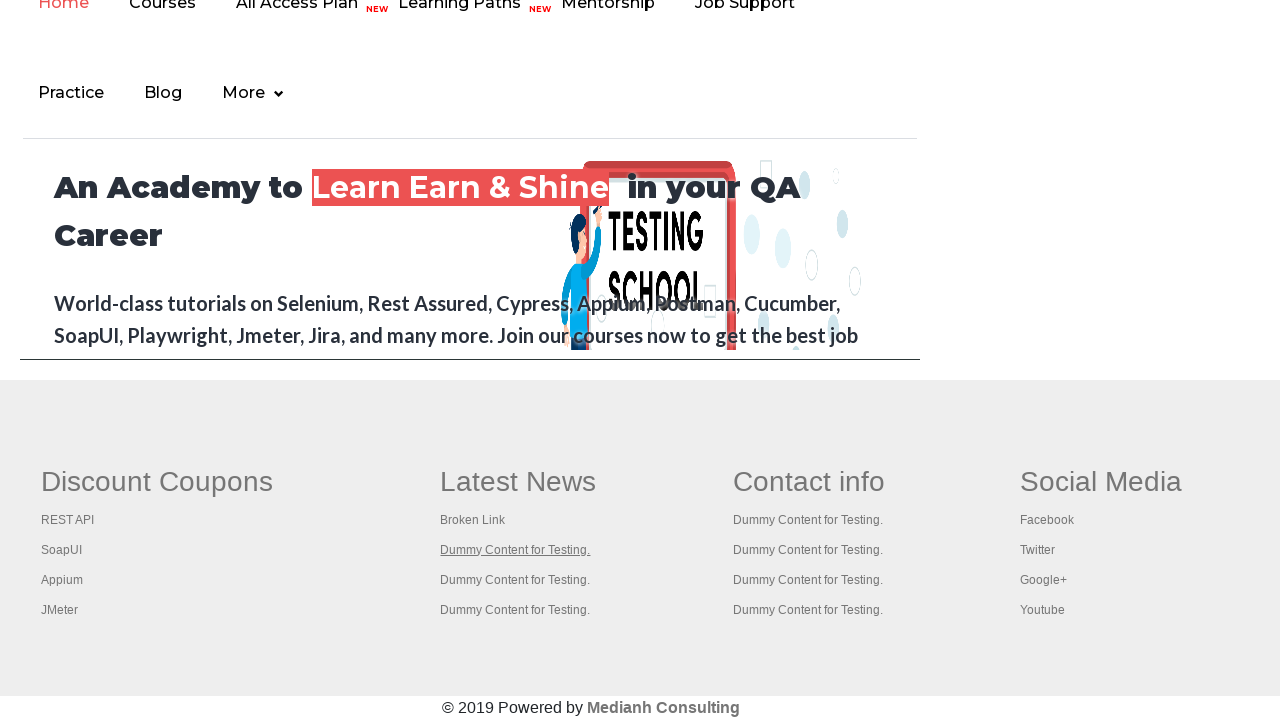

Opened link 3 from second footer column in new tab with Ctrl+Click at (515, 580) on #gf-BIG >> xpath=//table/tbody/tr/td[2]/ul >> a >> nth=3
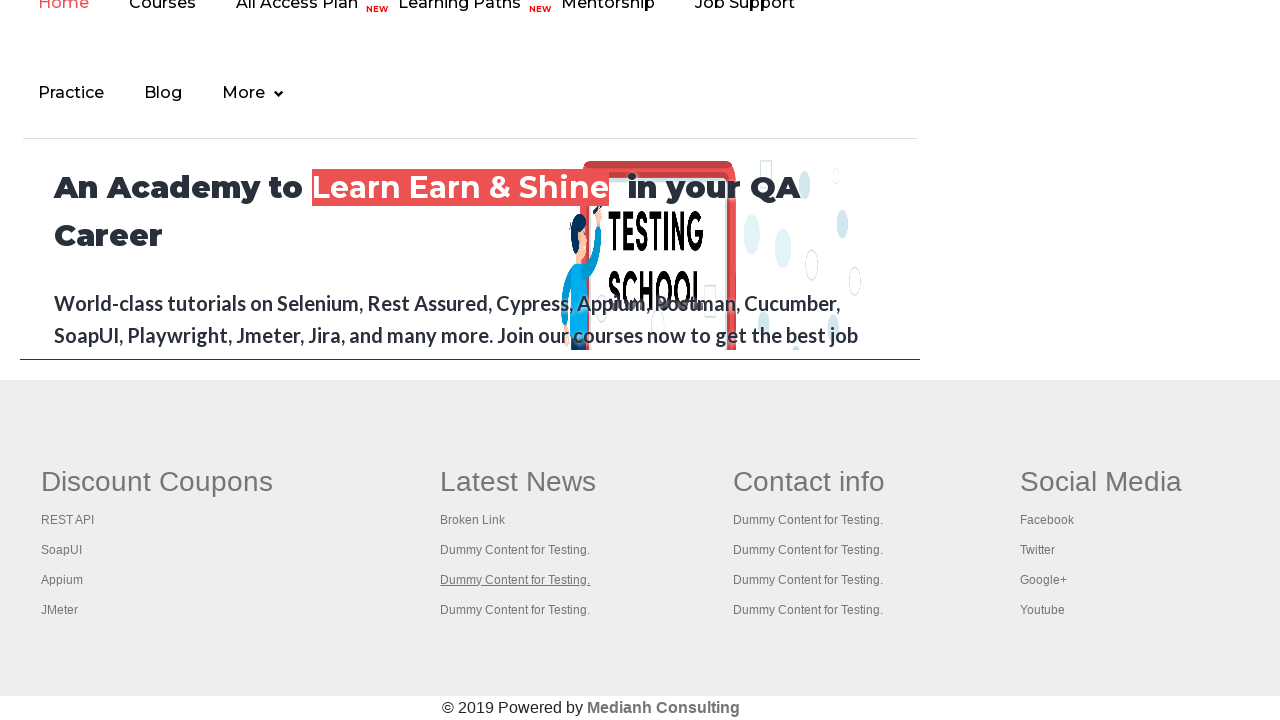

Opened link 4 from second footer column in new tab with Ctrl+Click at (515, 610) on #gf-BIG >> xpath=//table/tbody/tr/td[2]/ul >> a >> nth=4
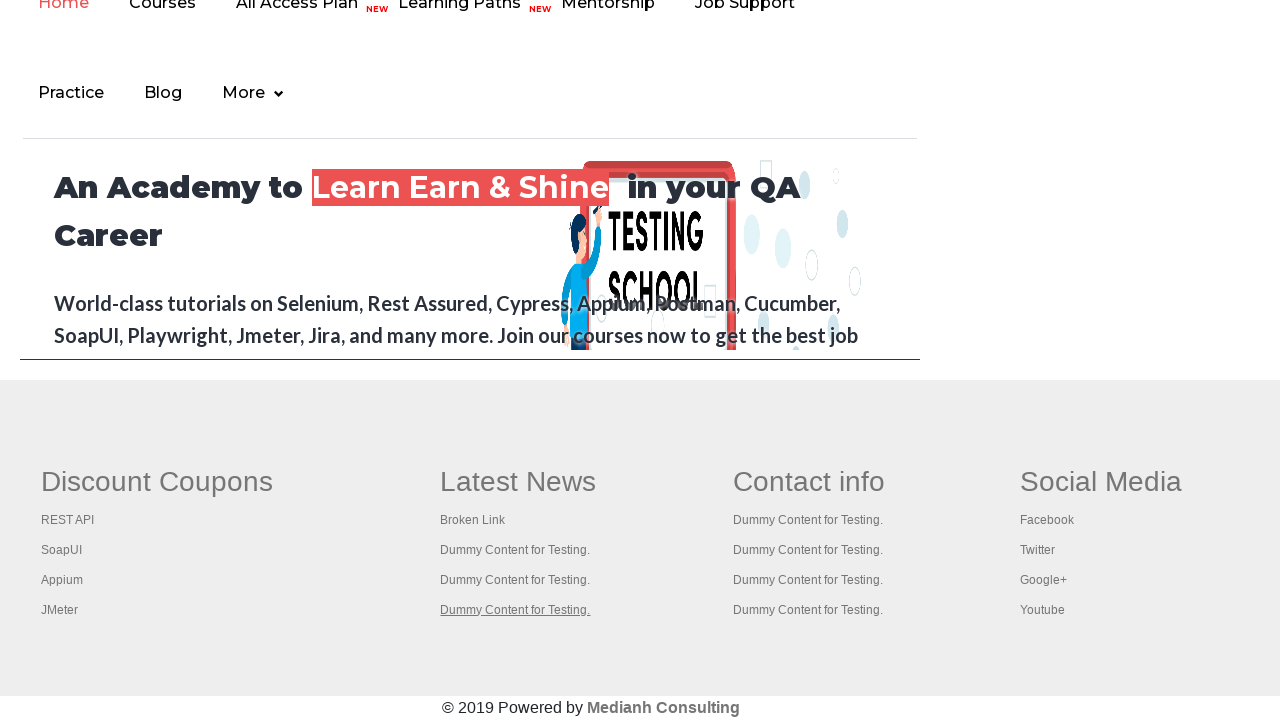

Retrieved all open pages/tabs from context (9 total)
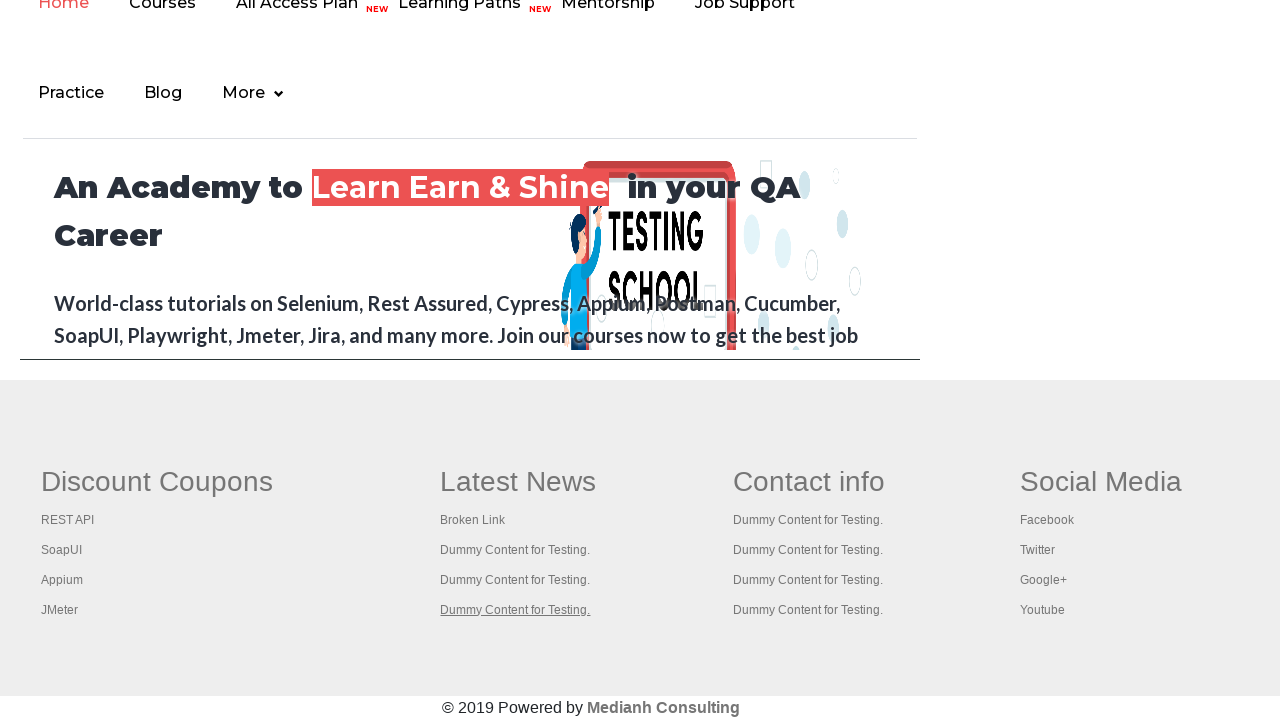

Brought tab to front and retrieved title: 'Practice Page'
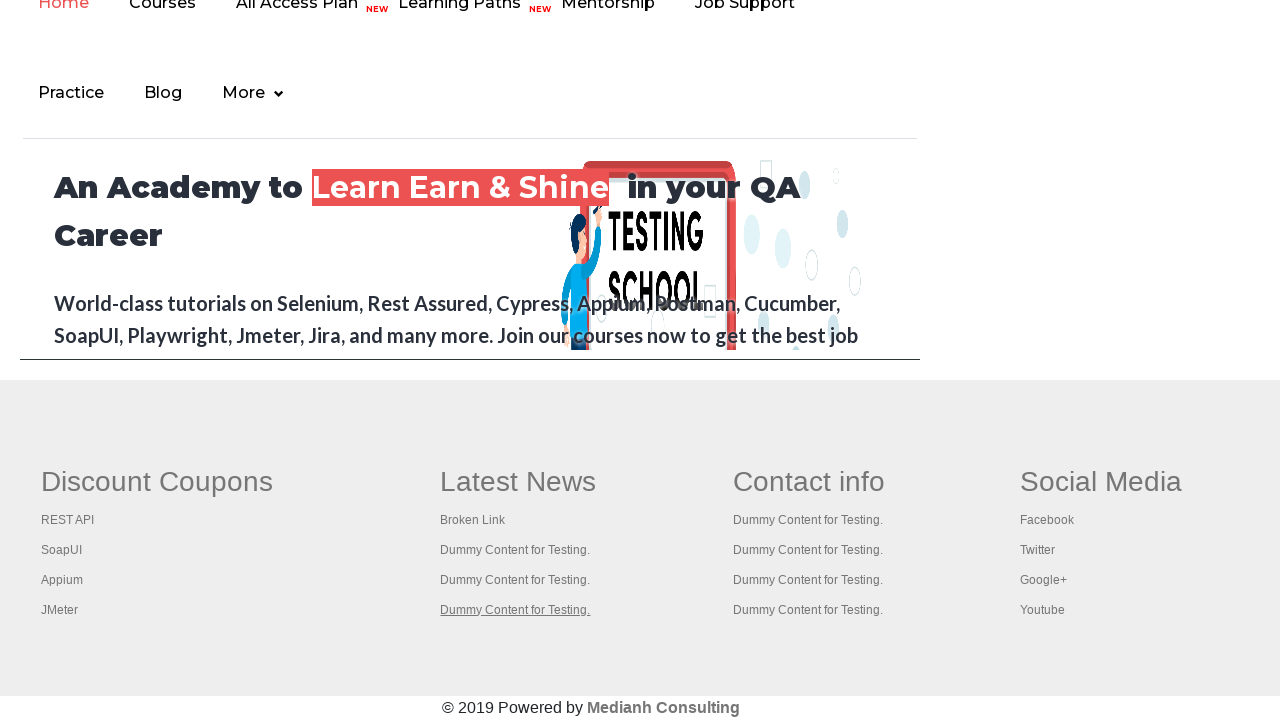

Brought tab to front and retrieved title: 'REST API Tutorial'
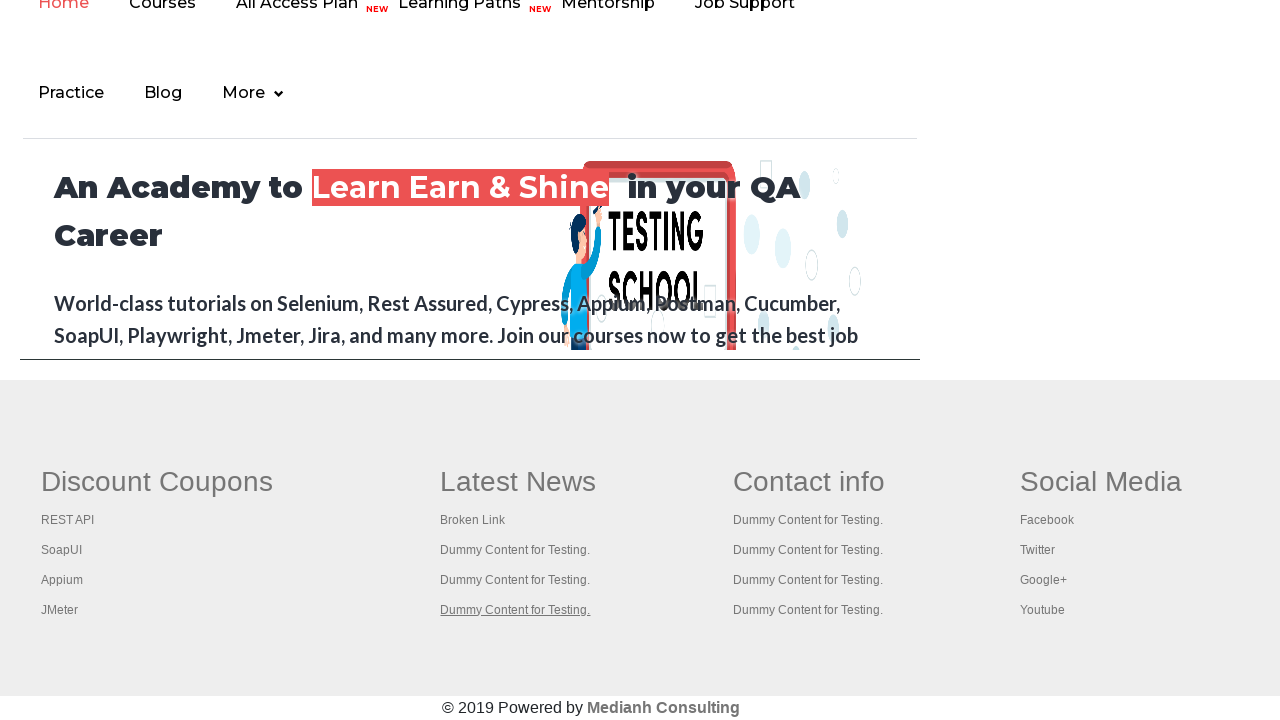

Brought tab to front and retrieved title: 'The World’s Most Popular API Testing Tool | SoapUI'
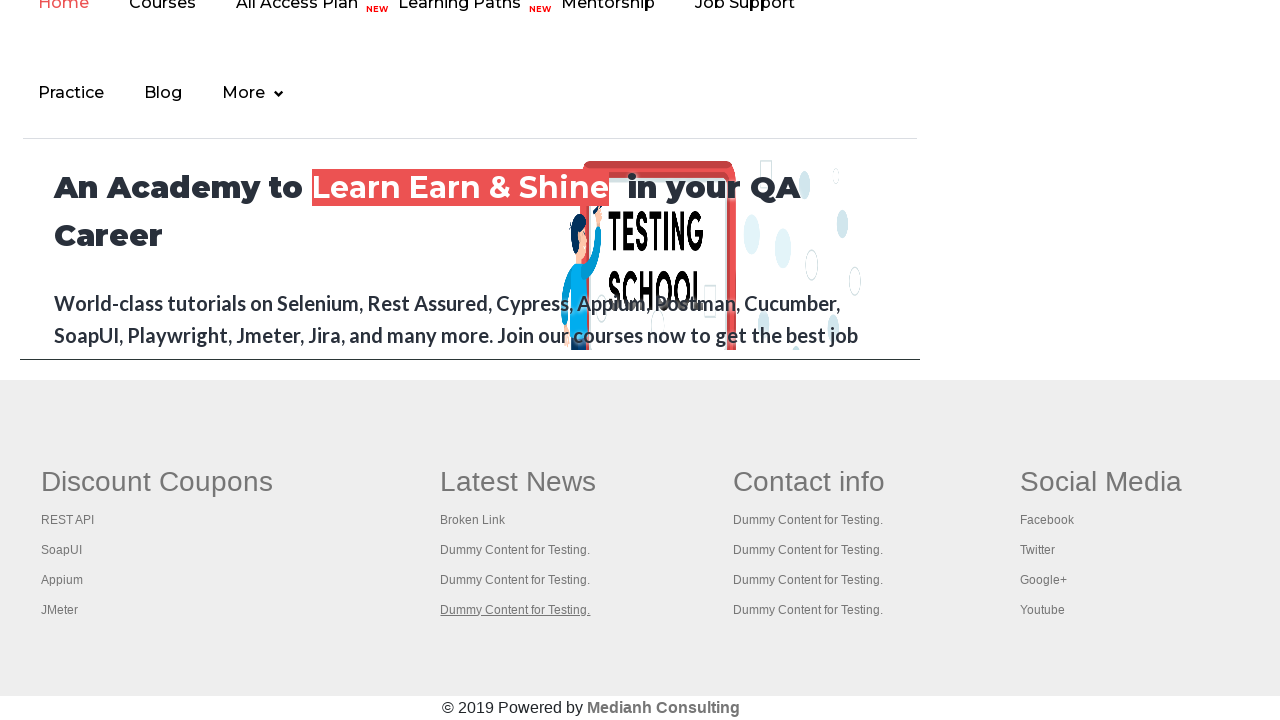

Brought tab to front and retrieved title: 'Appium tutorial for Mobile Apps testing | RahulShetty Academy | Rahul'
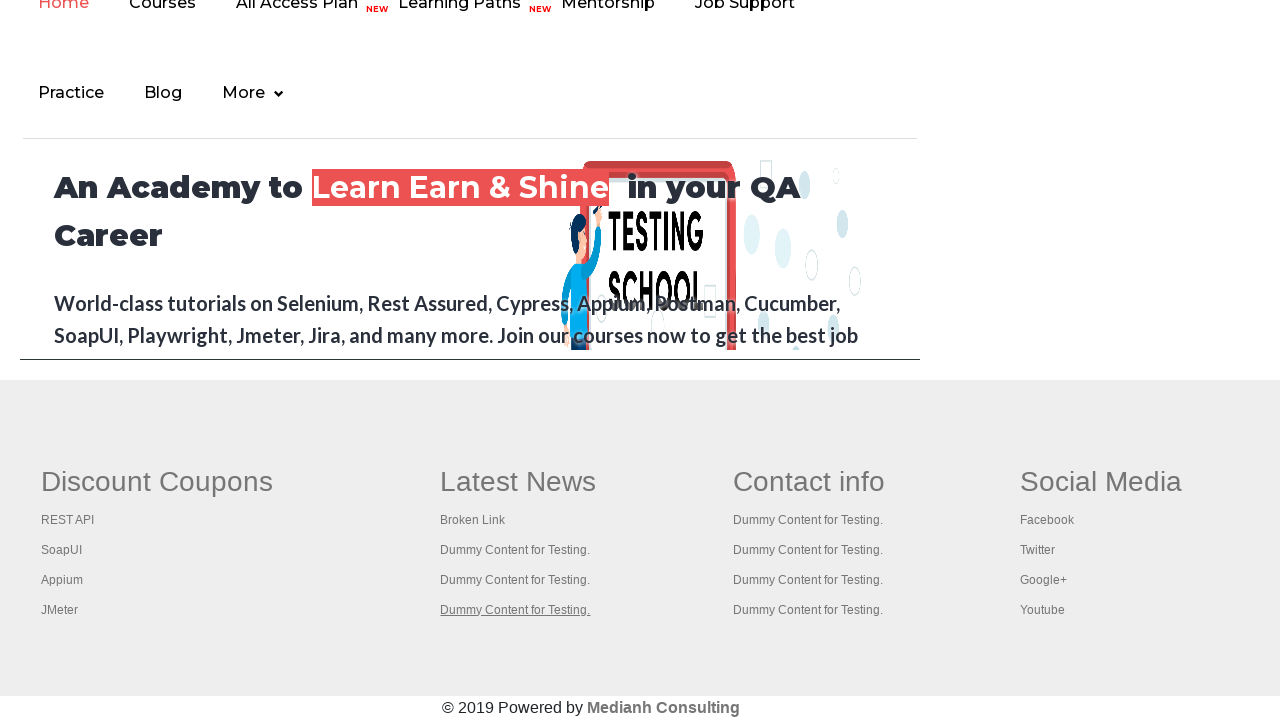

Brought tab to front and retrieved title: 'Apache JMeter - Apache JMeter™'
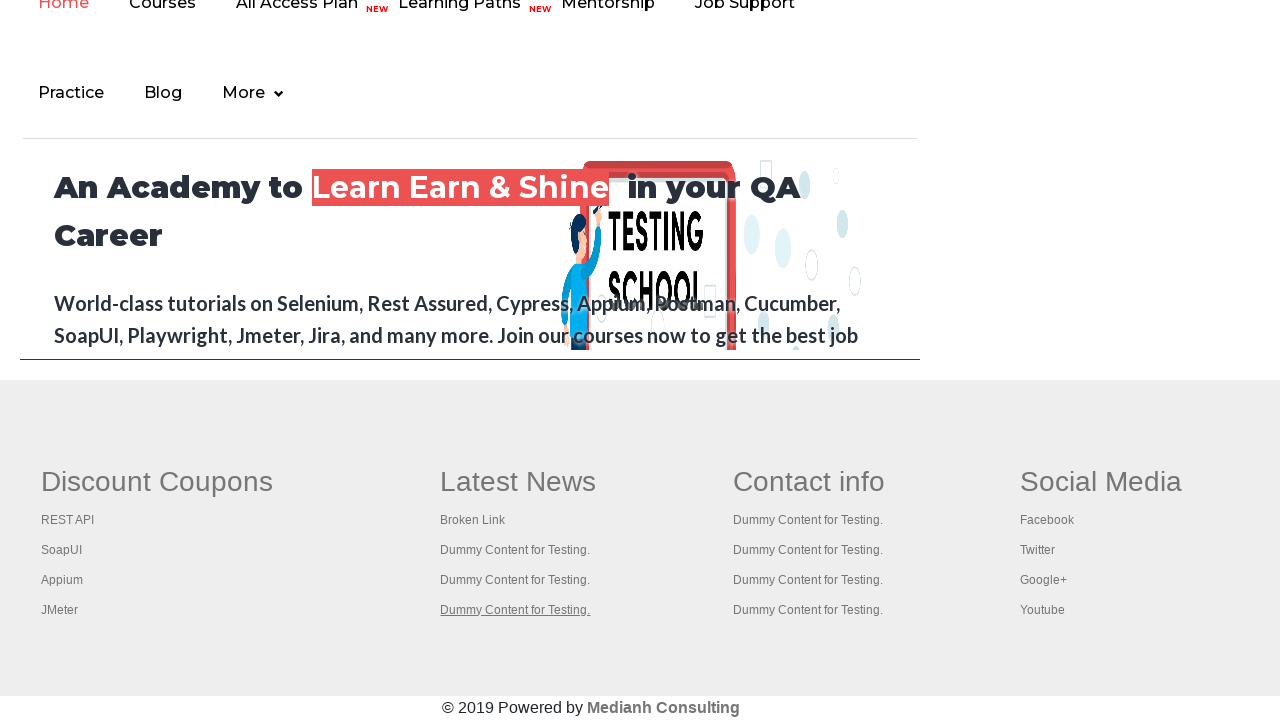

Brought tab to front and retrieved title: ''
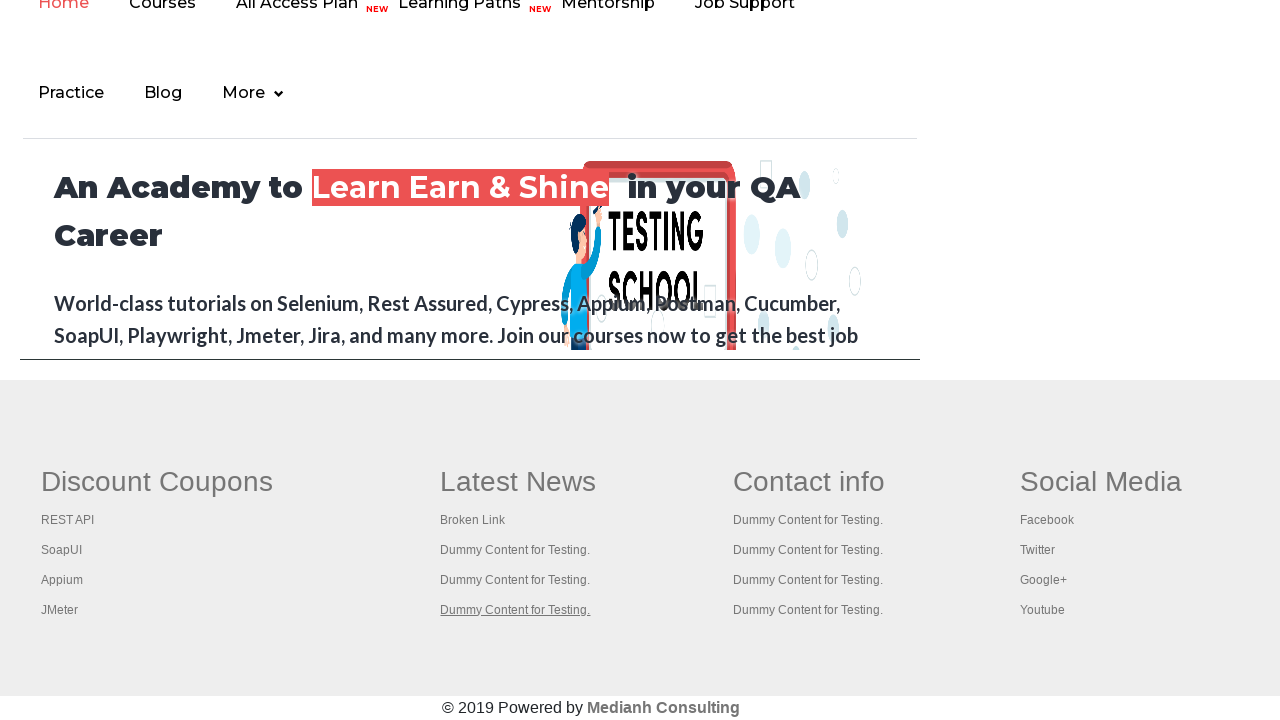

Brought tab to front and retrieved title: 'Practice Page'
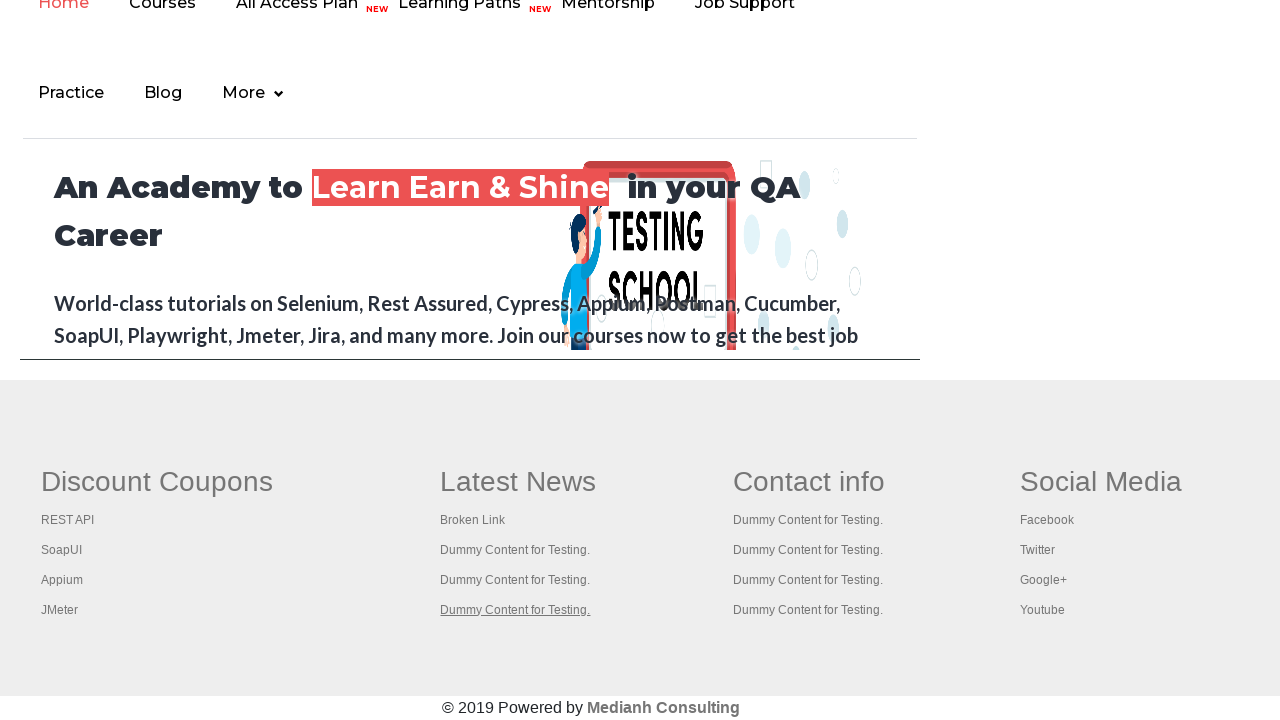

Brought tab to front and retrieved title: 'Practice Page'
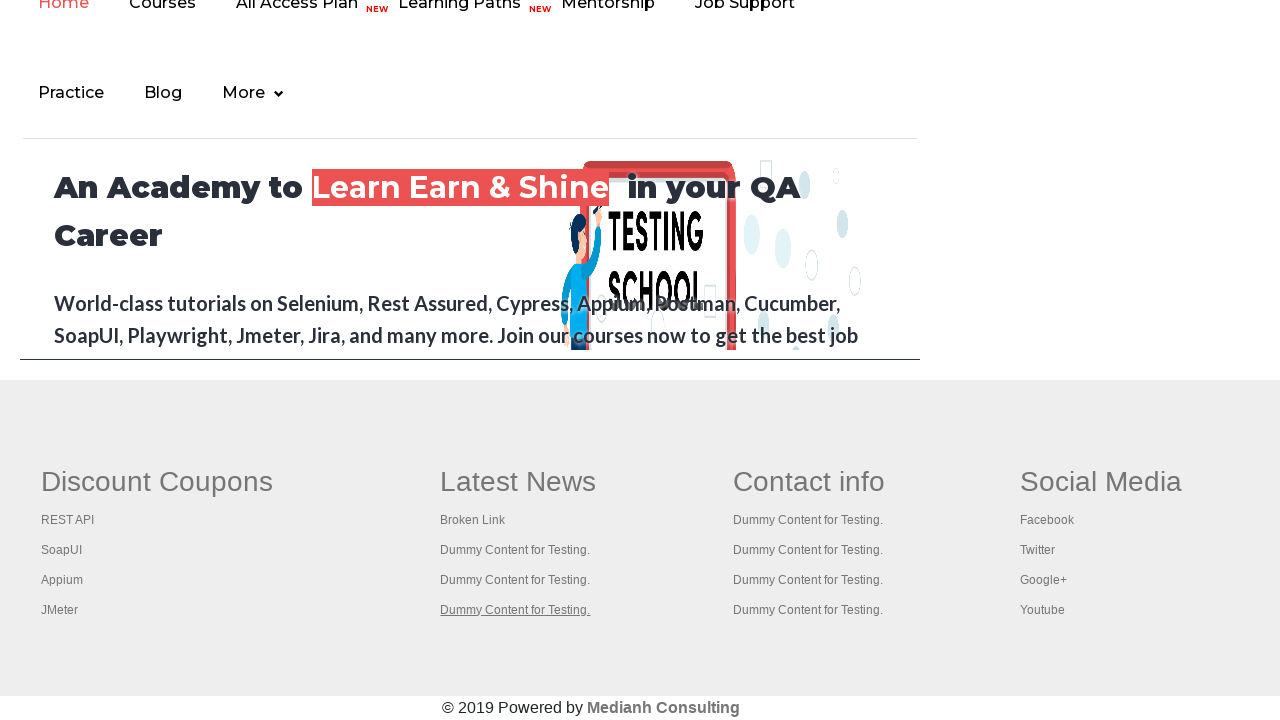

Brought tab to front and retrieved title: 'Practice Page'
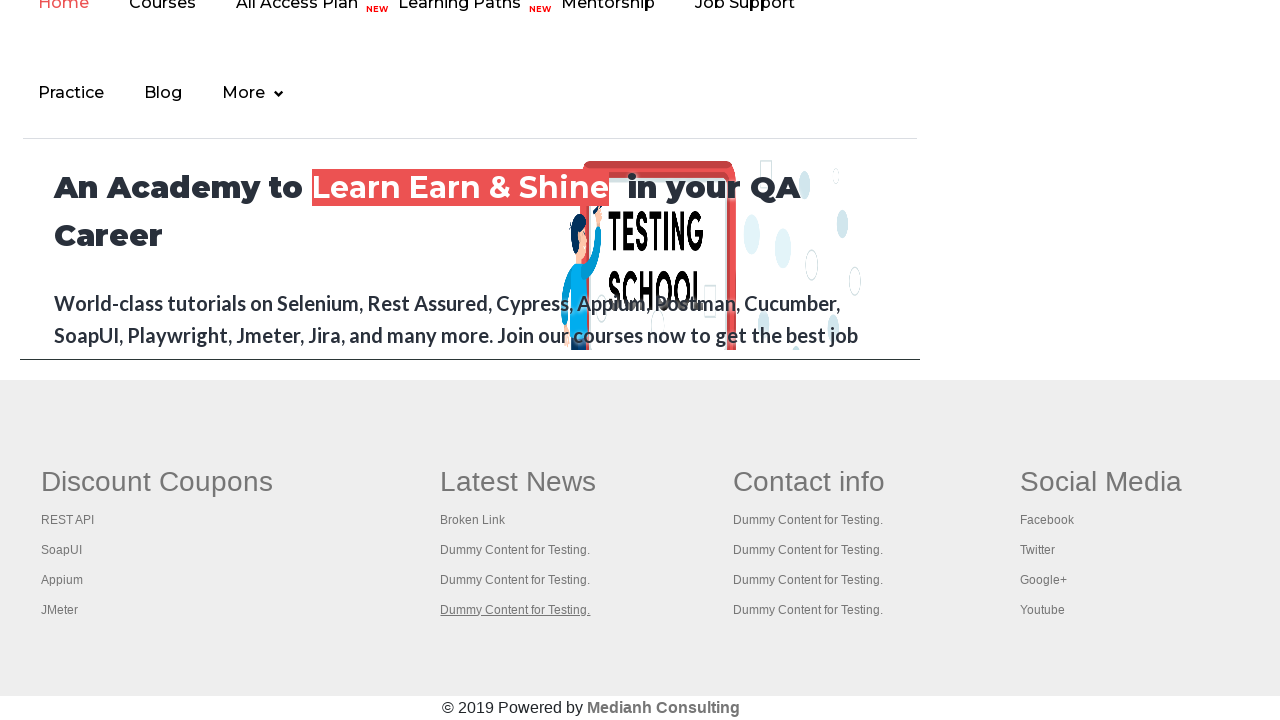

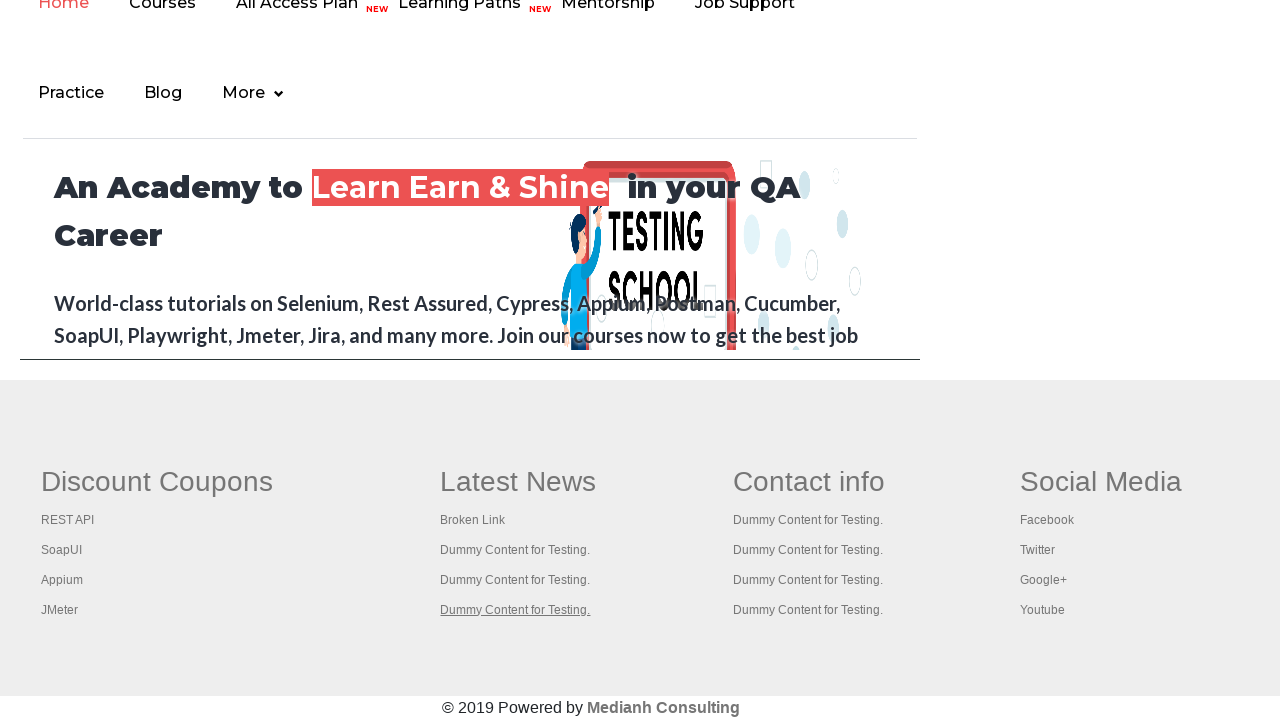